Navigates to the Taiwan Stock Exchange public announcements page and clicks the CSV download button to verify the download functionality is available.

Starting URL: https://www.twse.com.tw/zh/announcement/public.html

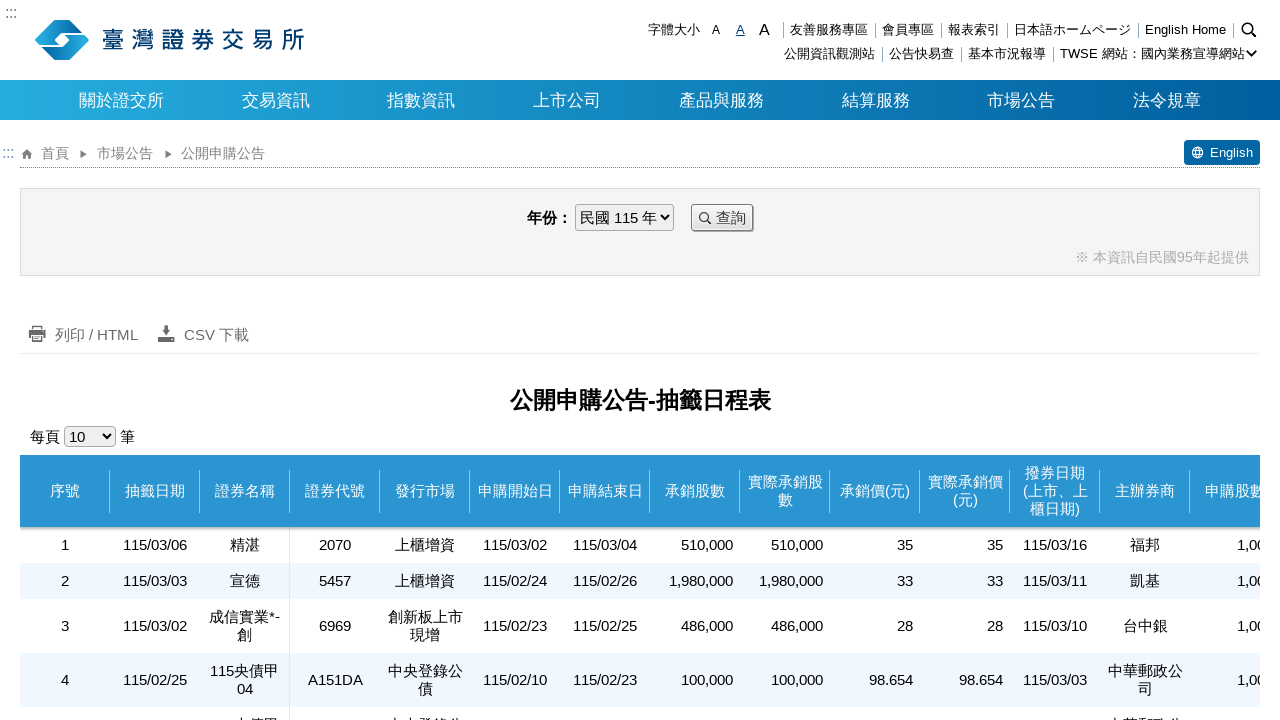

Waited for page to load with networkidle state
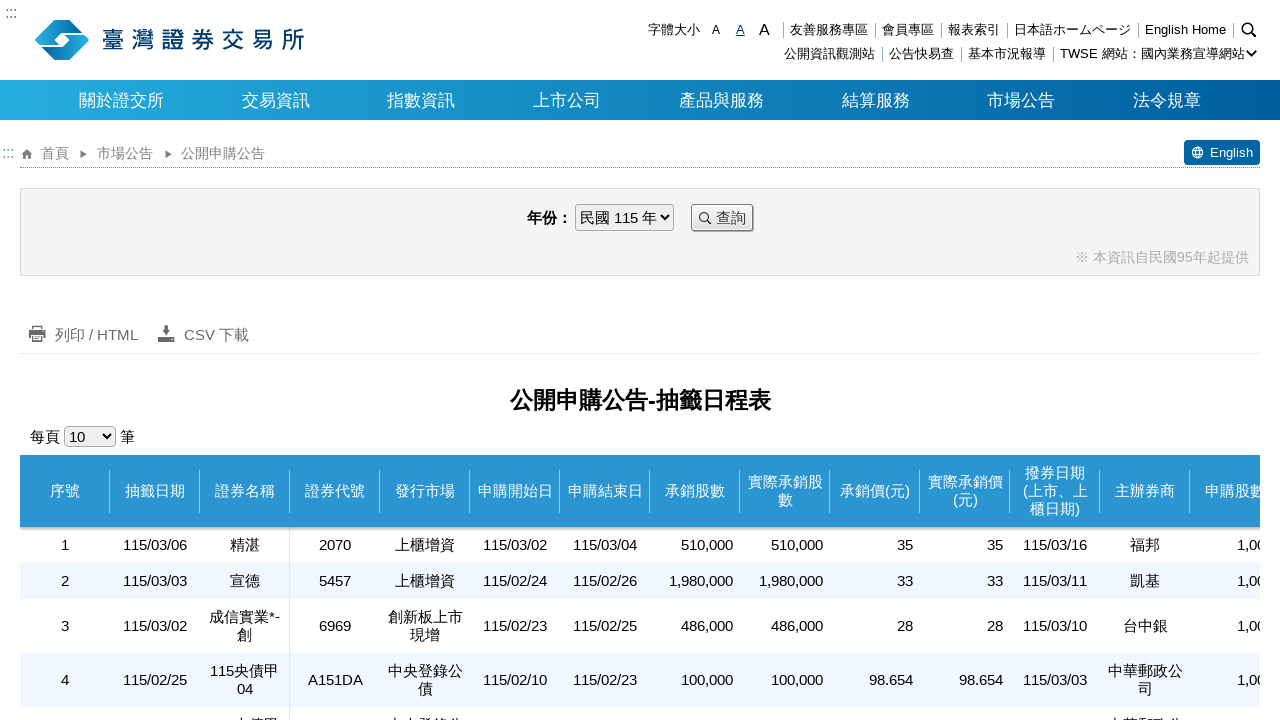

CSV download button is visible
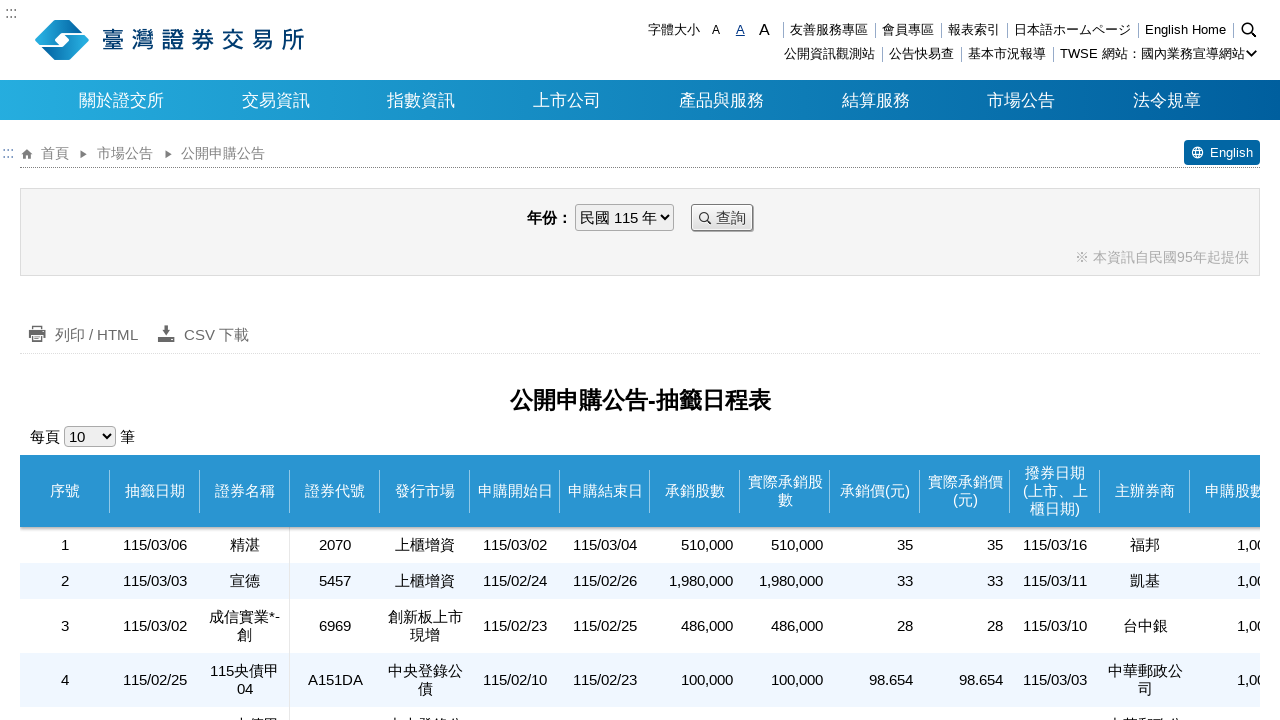

Clicked the CSV download button at (202, 335) on .csv
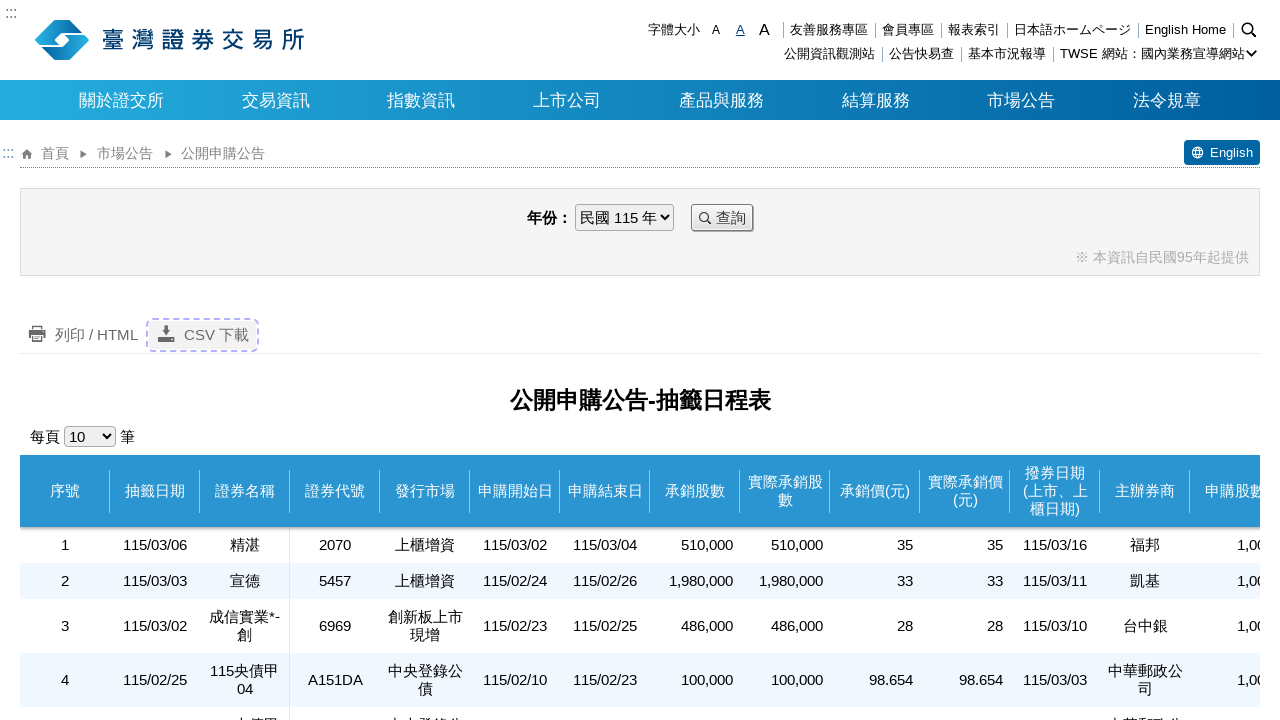

Waited 2 seconds for download to initiate
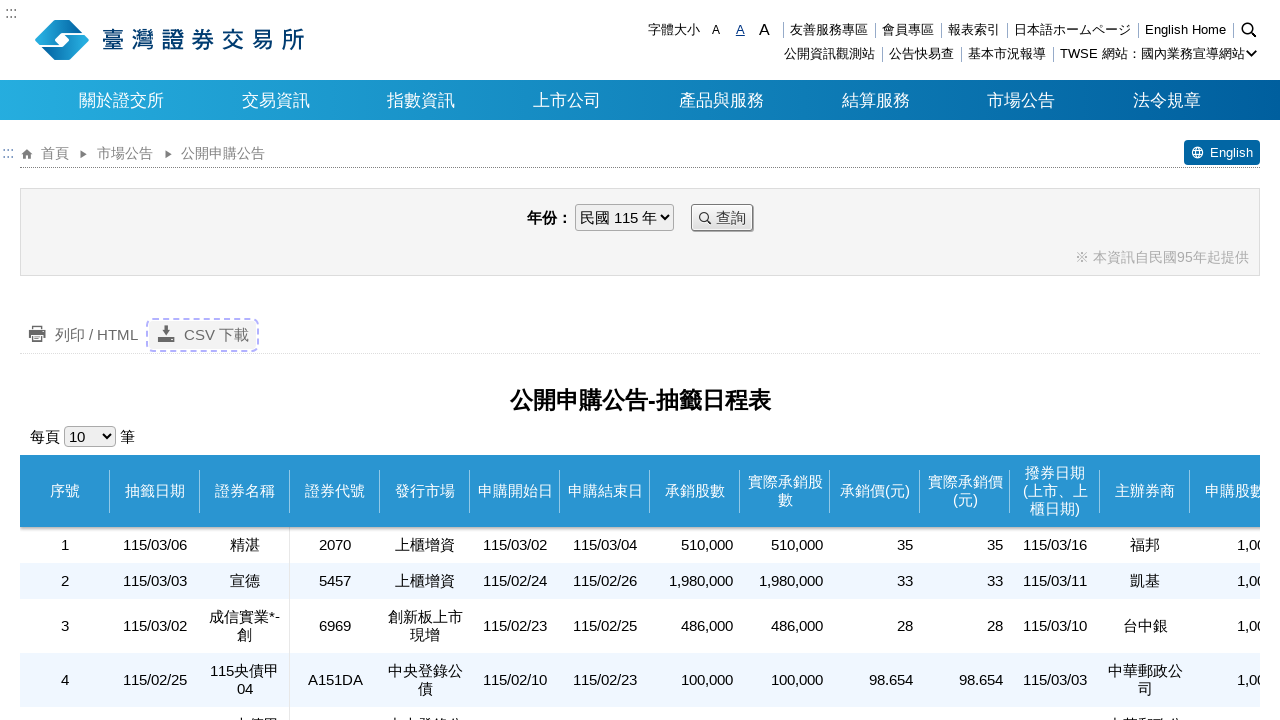

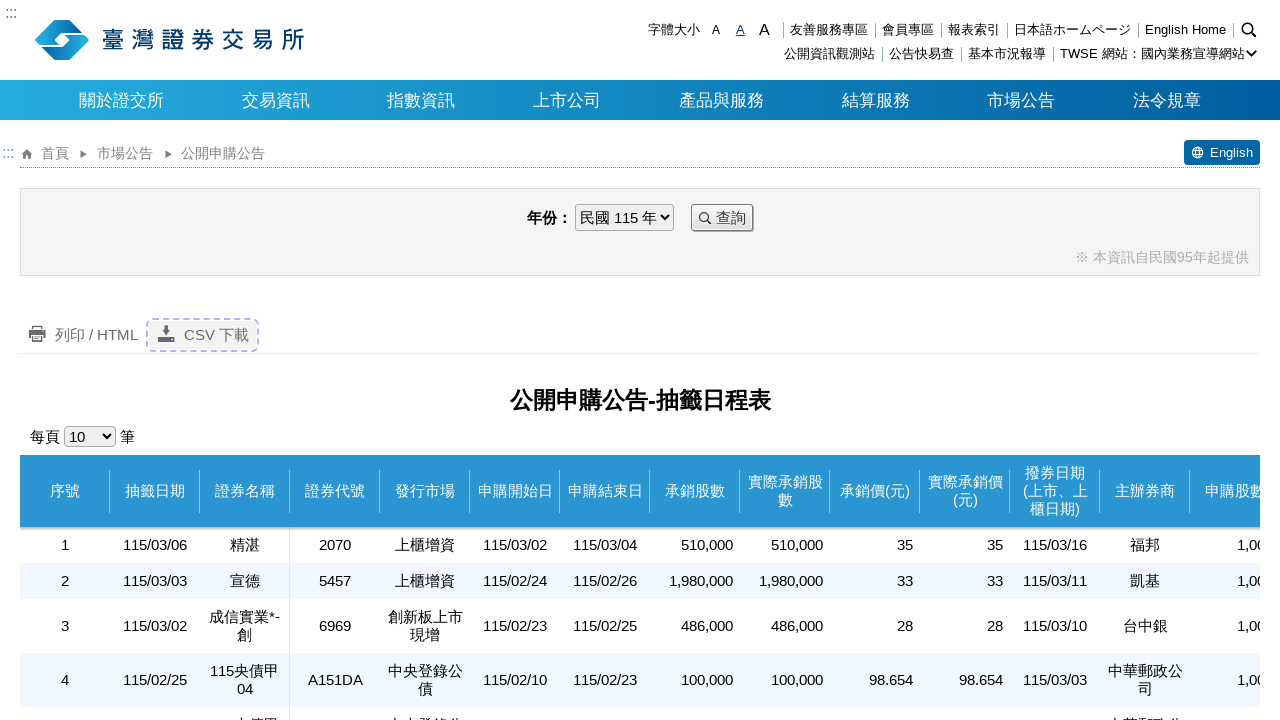